Tests that the counter displays the current number of todo items

Starting URL: https://demo.playwright.dev/todomvc

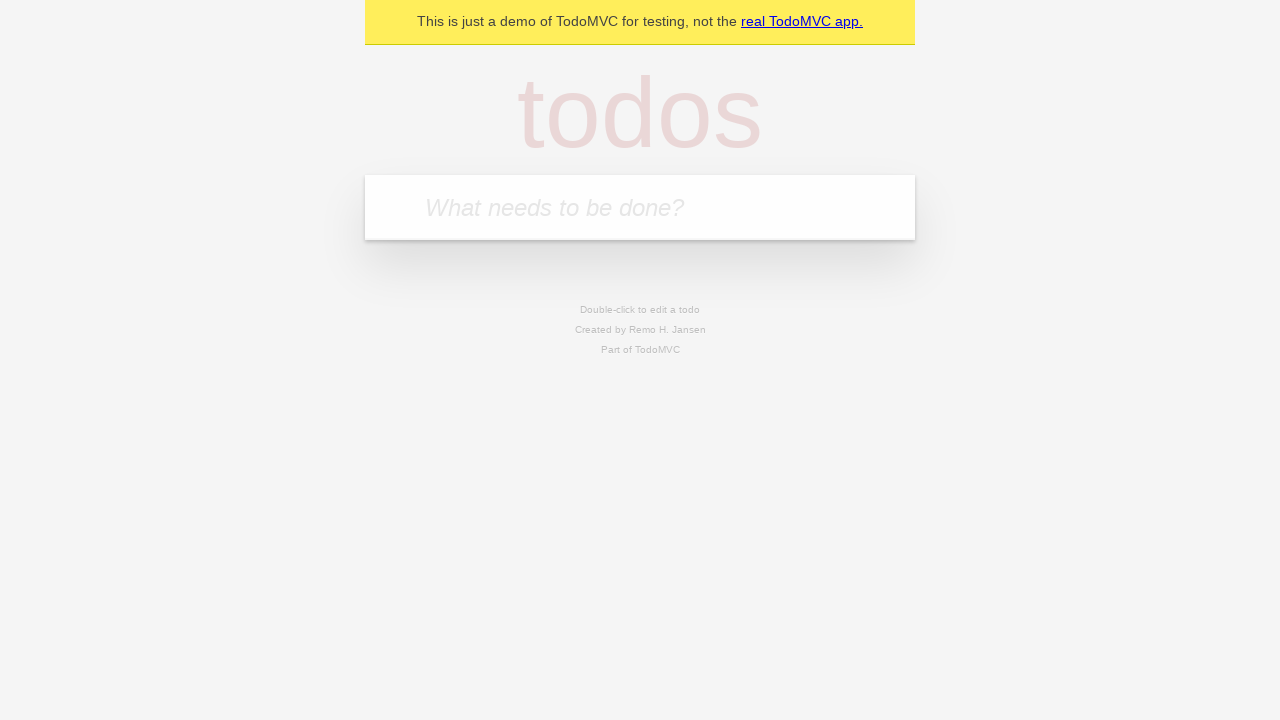

Filled todo input with 'buy some cheese' on internal:attr=[placeholder="What needs to be done?"i]
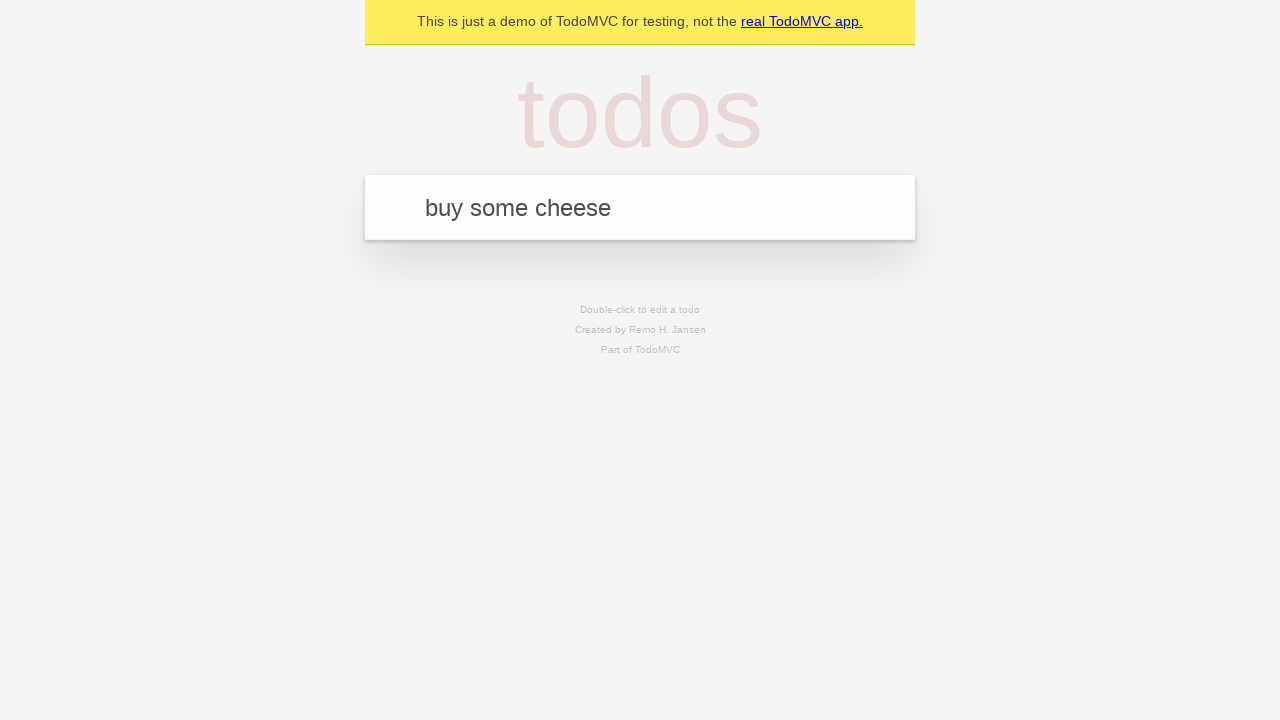

Pressed Enter to add first todo item on internal:attr=[placeholder="What needs to be done?"i]
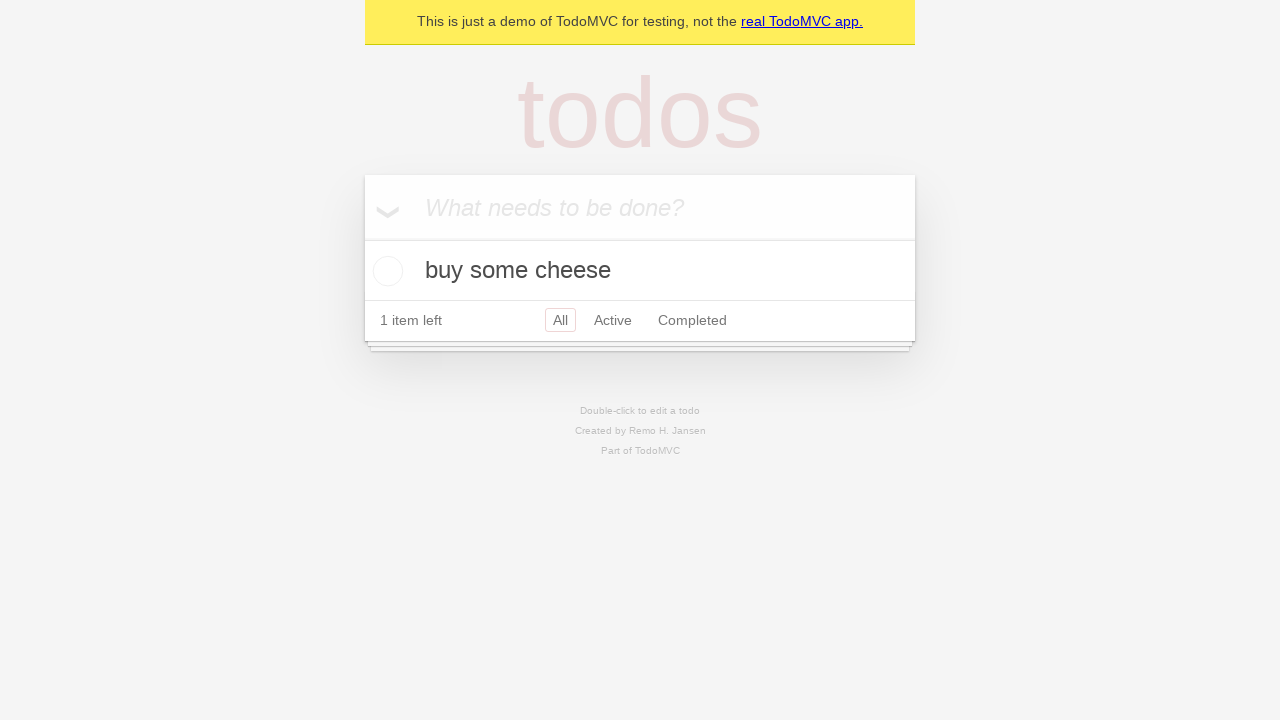

Todo counter element loaded
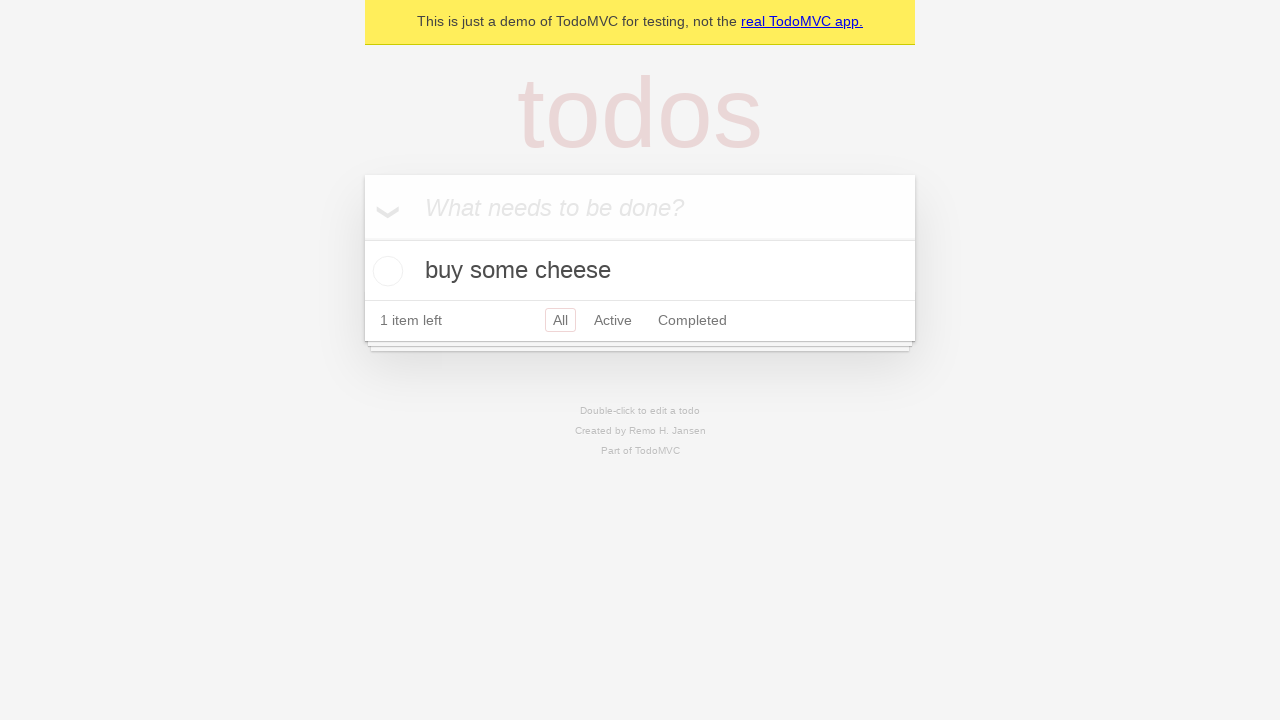

Filled todo input with 'feed the cat' on internal:attr=[placeholder="What needs to be done?"i]
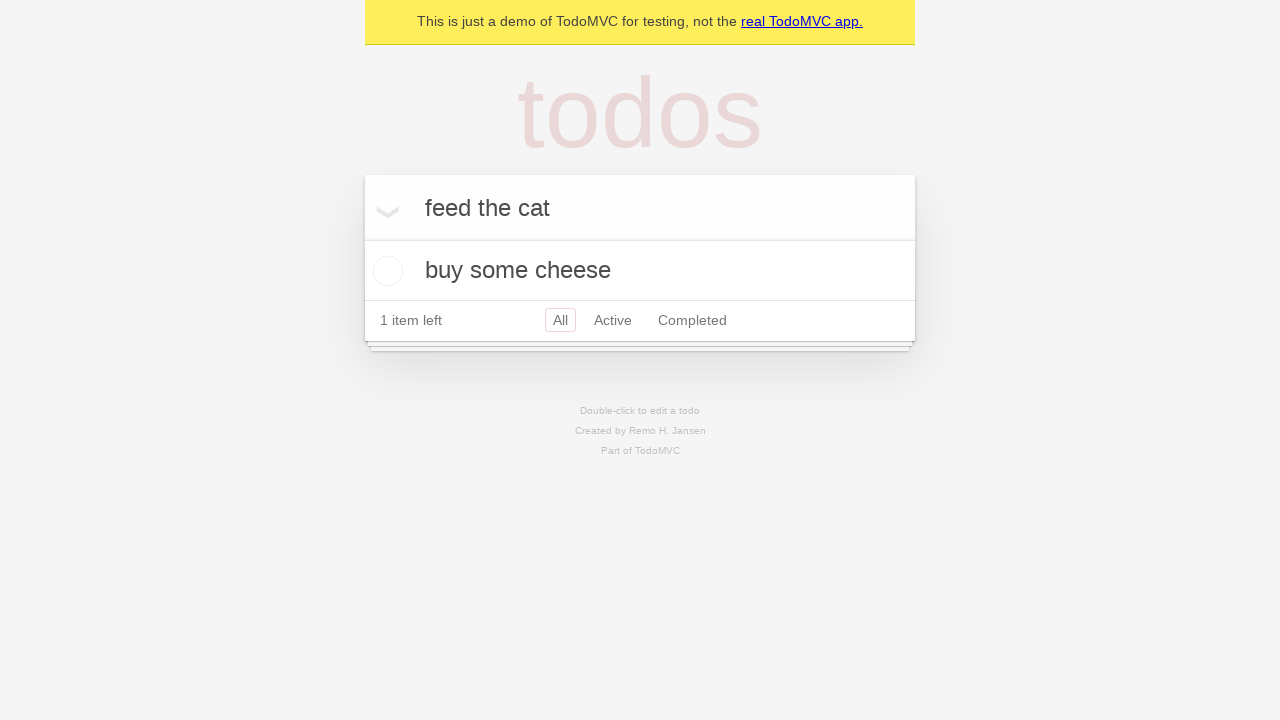

Pressed Enter to add second todo item on internal:attr=[placeholder="What needs to be done?"i]
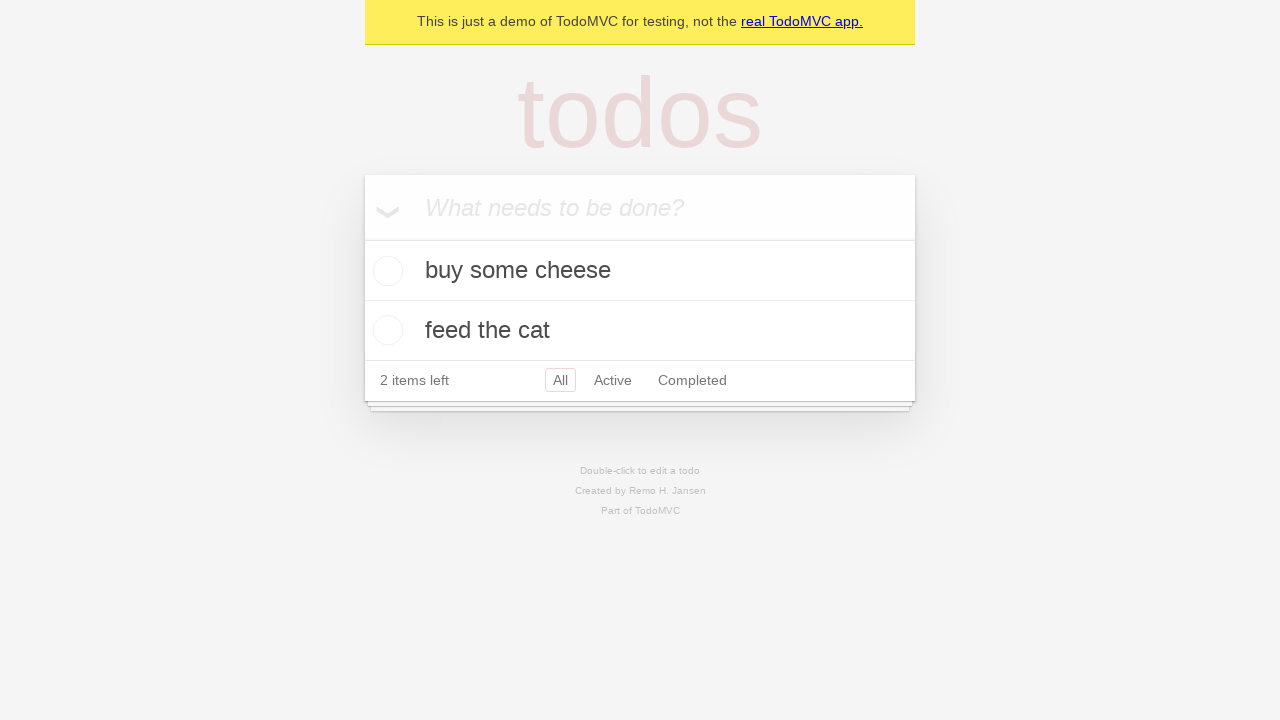

Todo counter updated to display 2 items
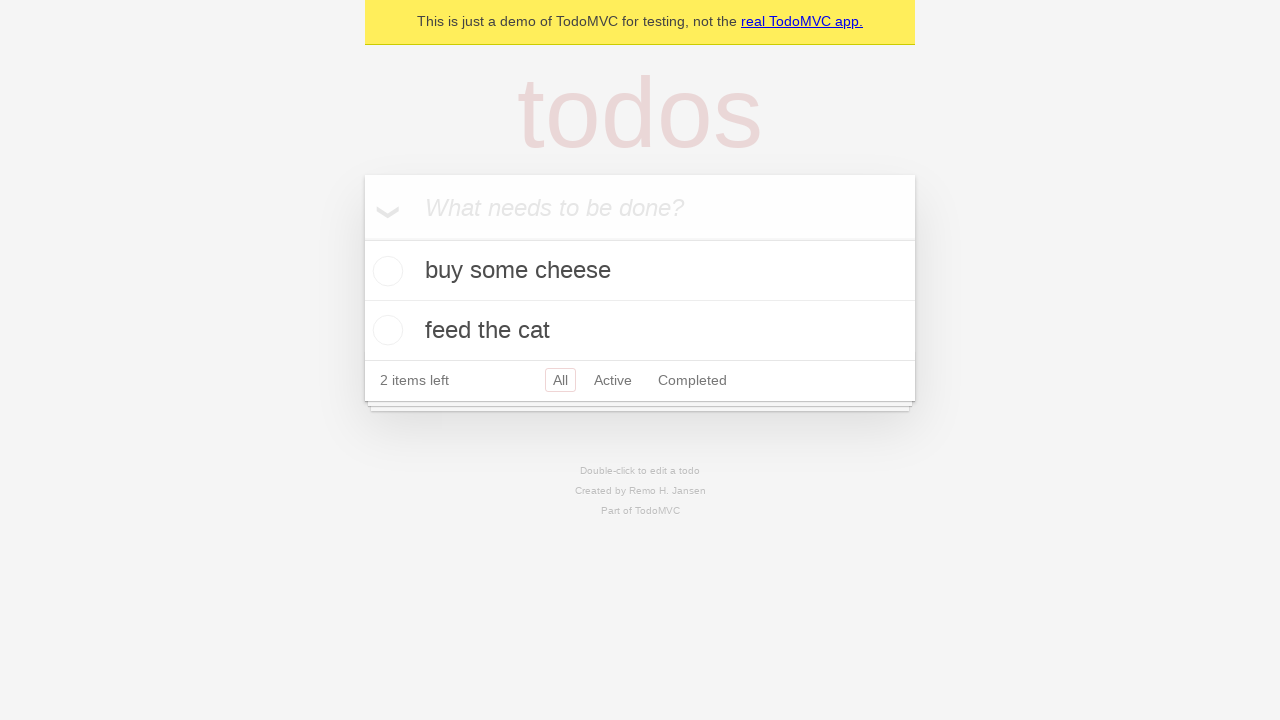

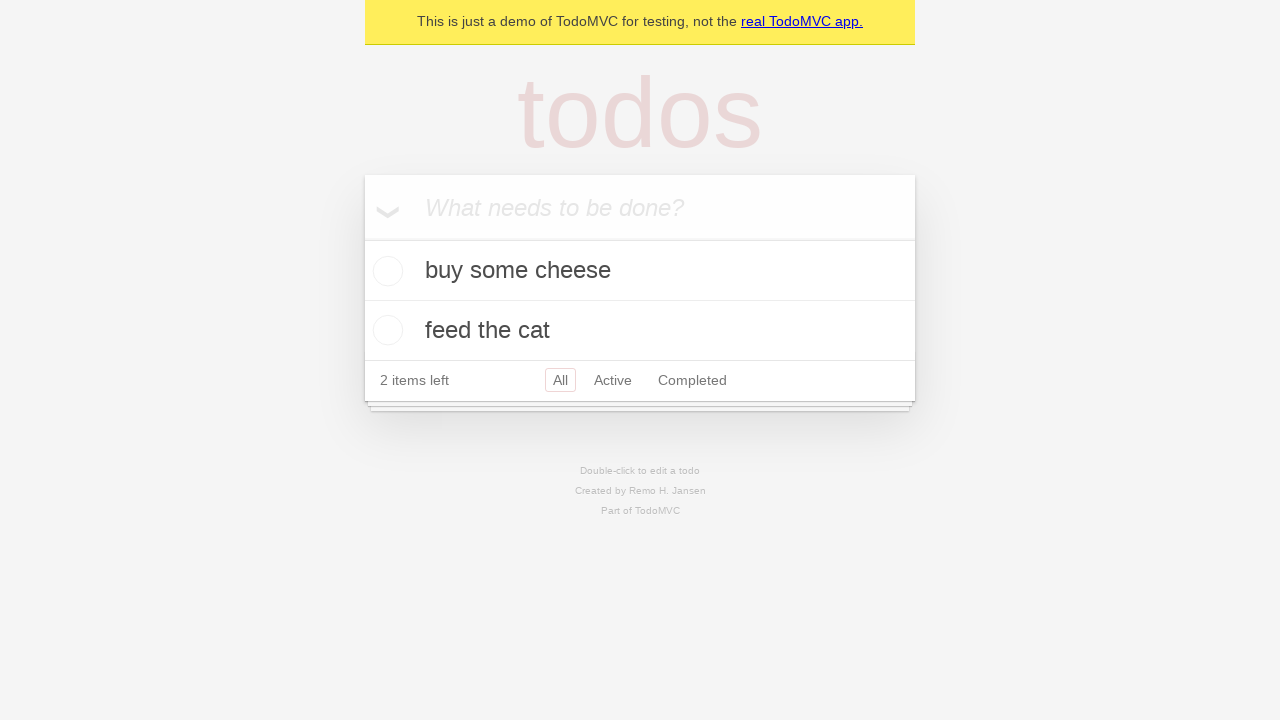